Tests the selectable UI component by selecting multiple items using click and hold actions

Starting URL: https://demo.automationtesting.in/Selectable.html

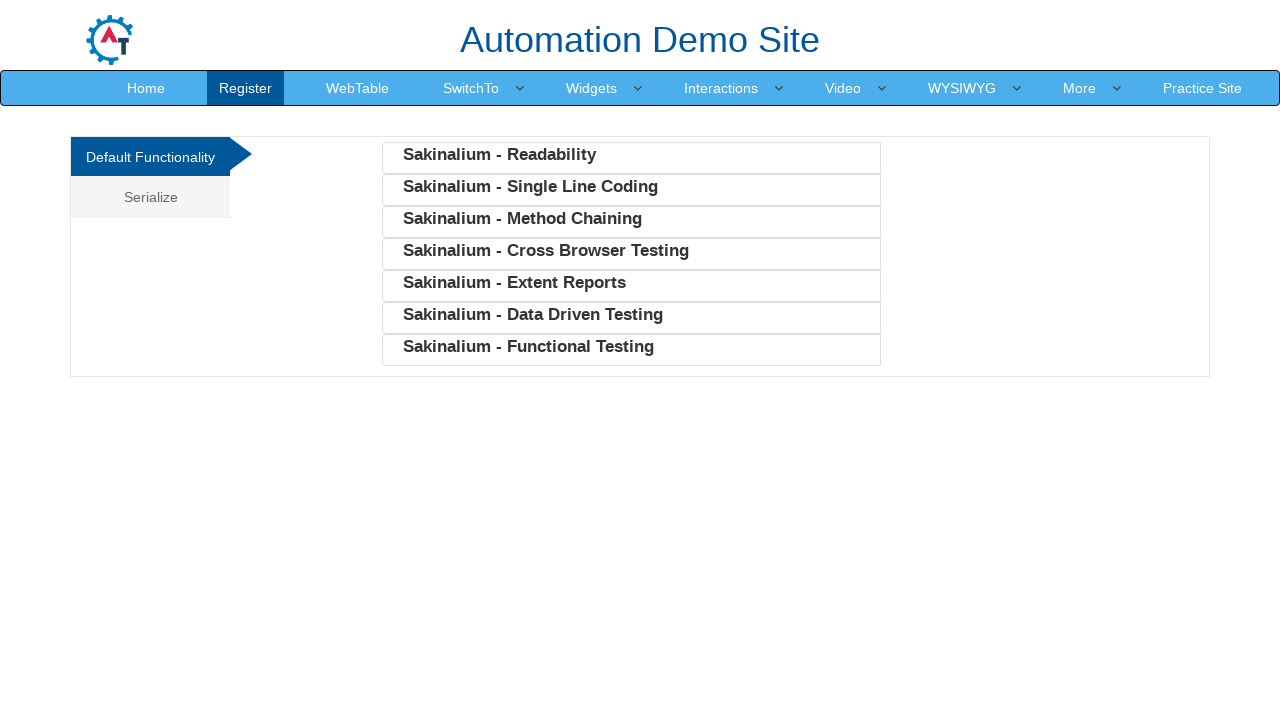

Located all selectable list items
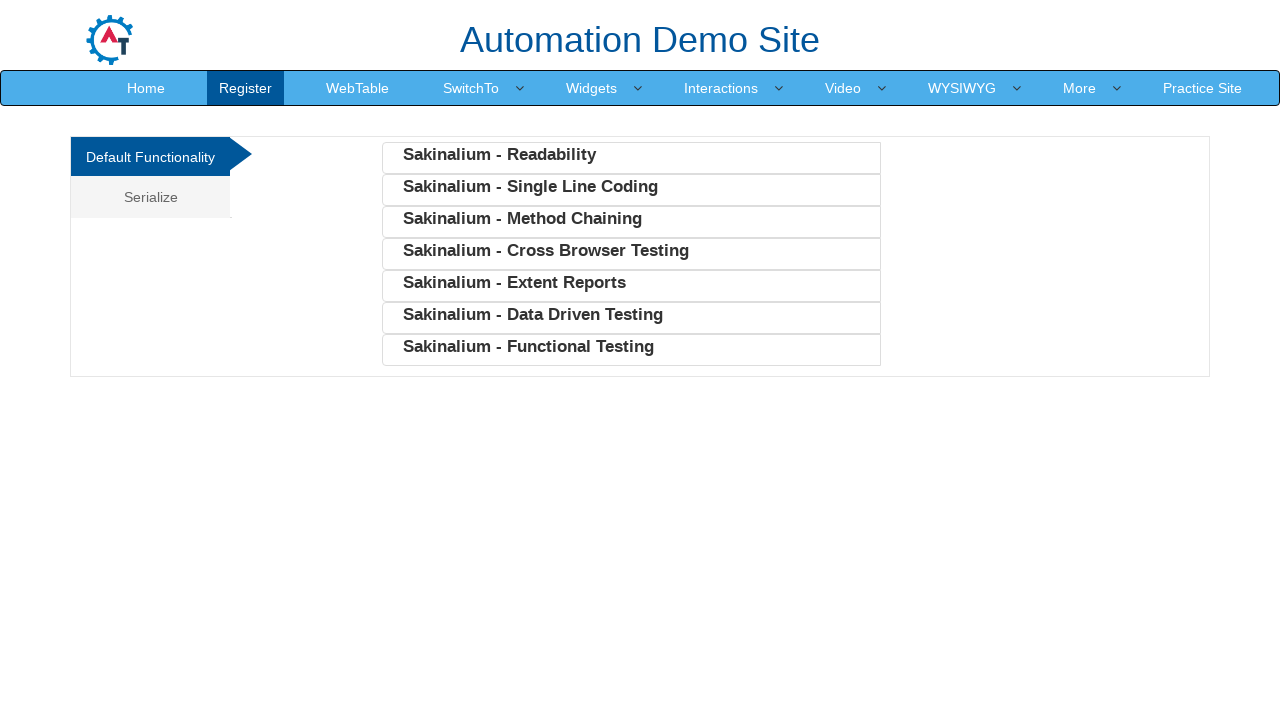

Verified 7 selectable items are present
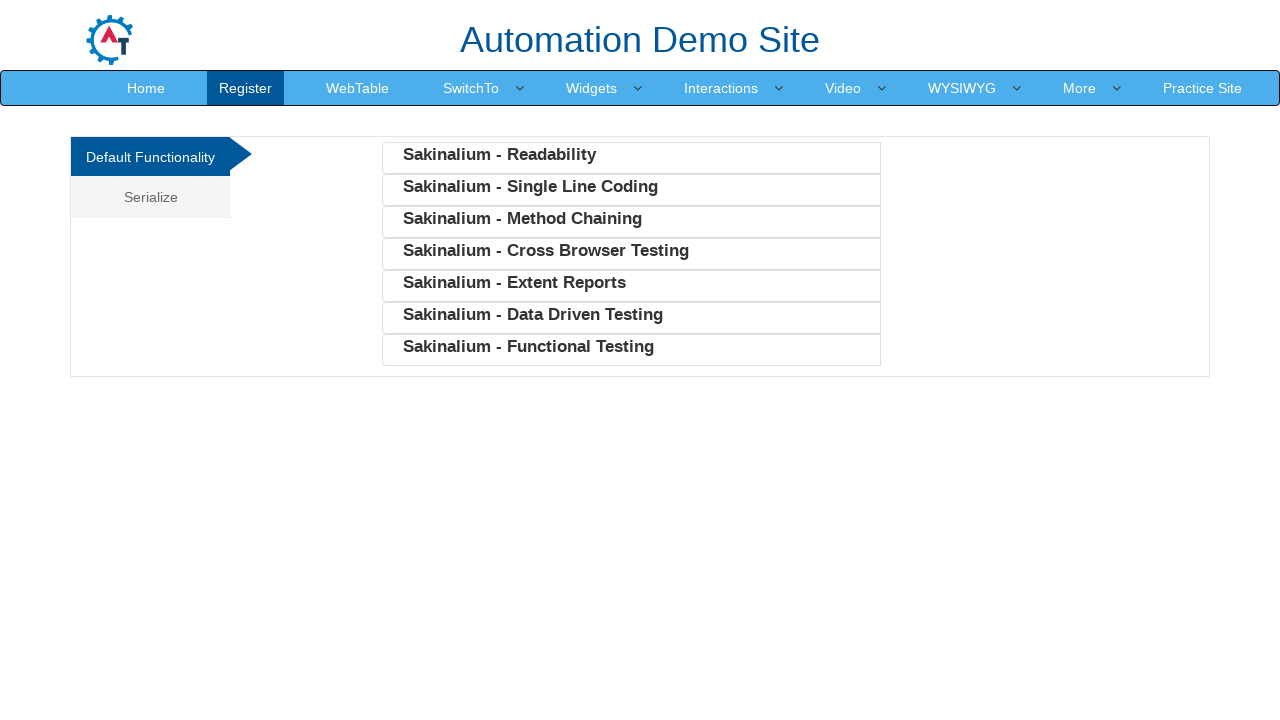

Mouse button pressed down at (0, 0)
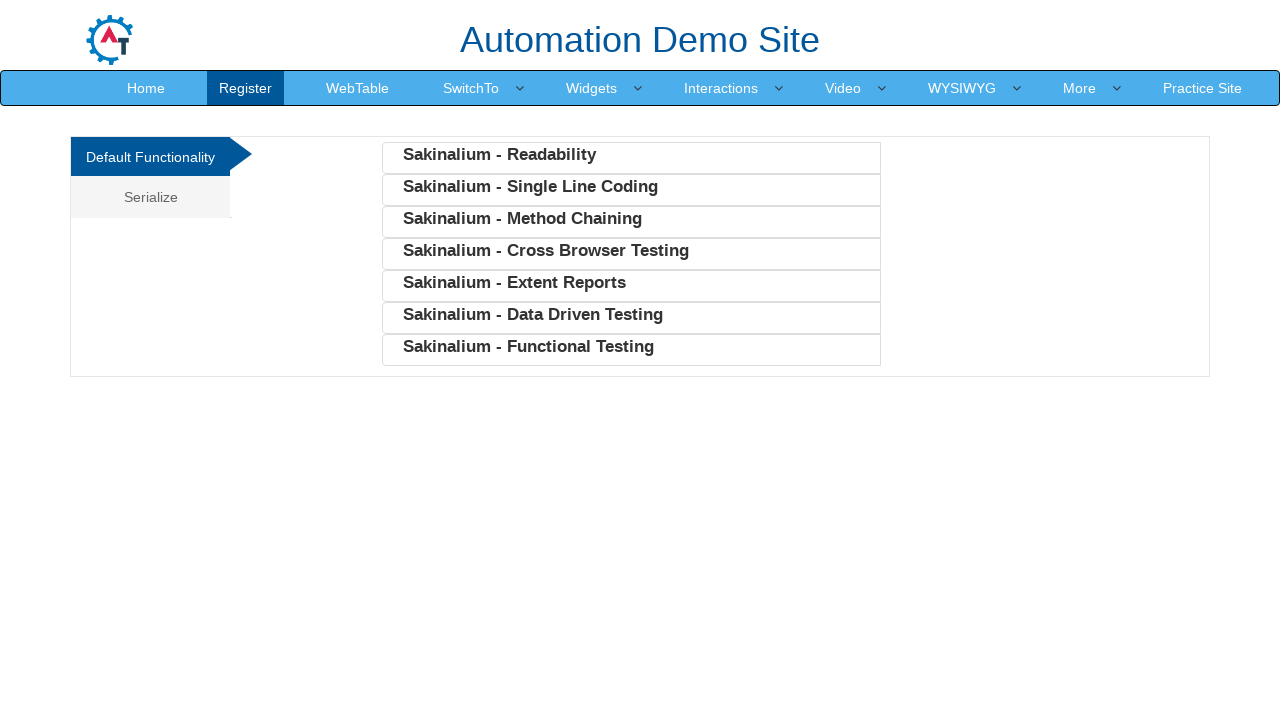

Selected first item with Ctrl+Click at (631, 158) on xpath=//*[@id='Default']/ul/li >> nth=0
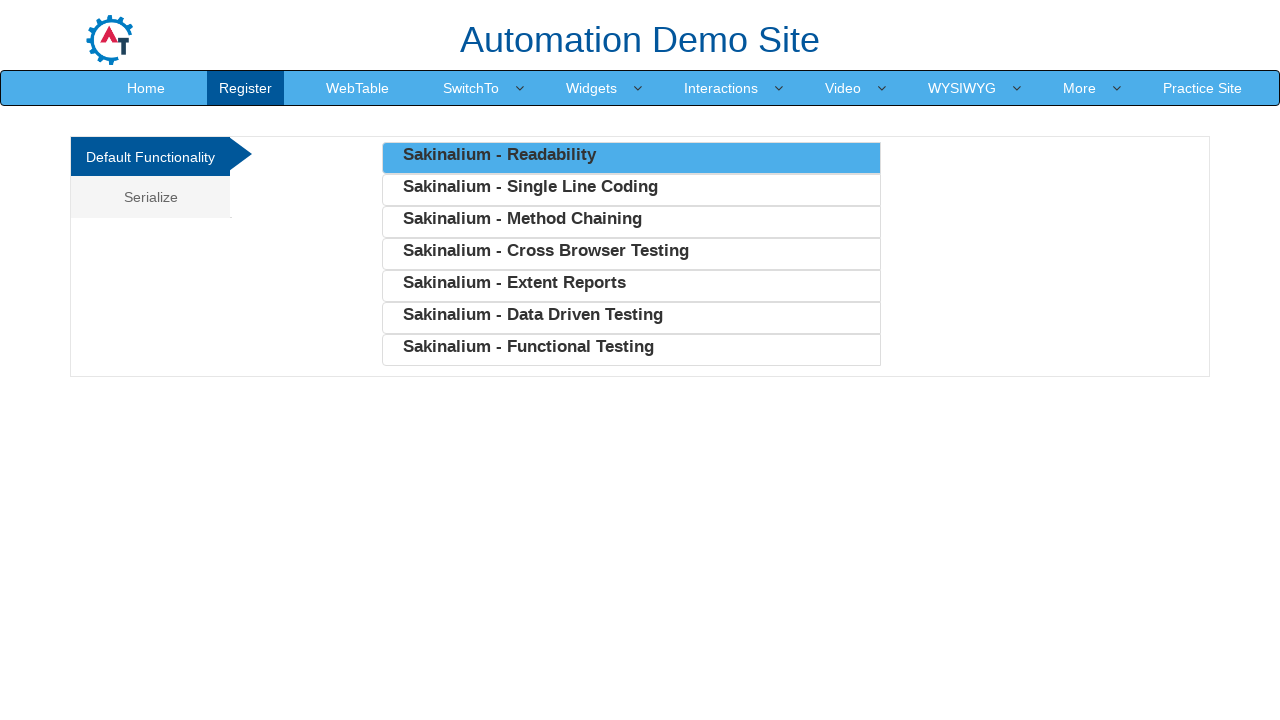

Selected second item with Ctrl+Click at (631, 190) on xpath=//*[@id='Default']/ul/li >> nth=1
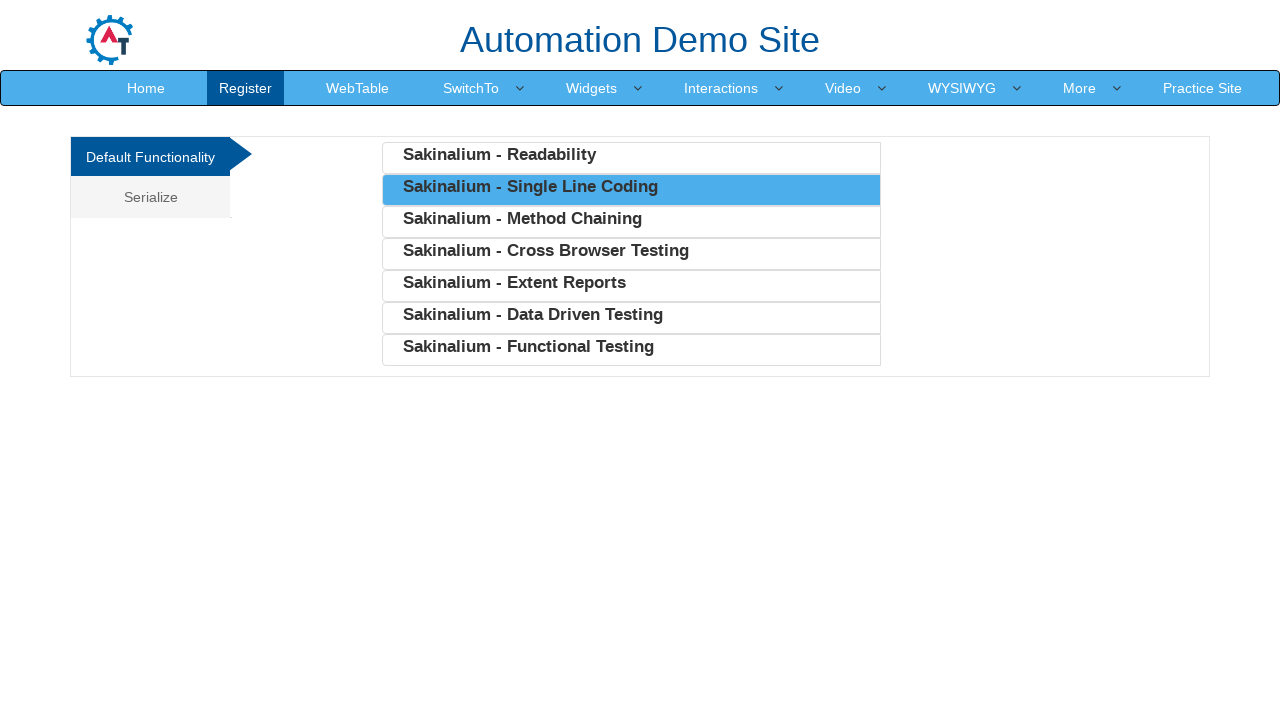

Selected third item with Ctrl+Click at (631, 222) on xpath=//*[@id='Default']/ul/li >> nth=2
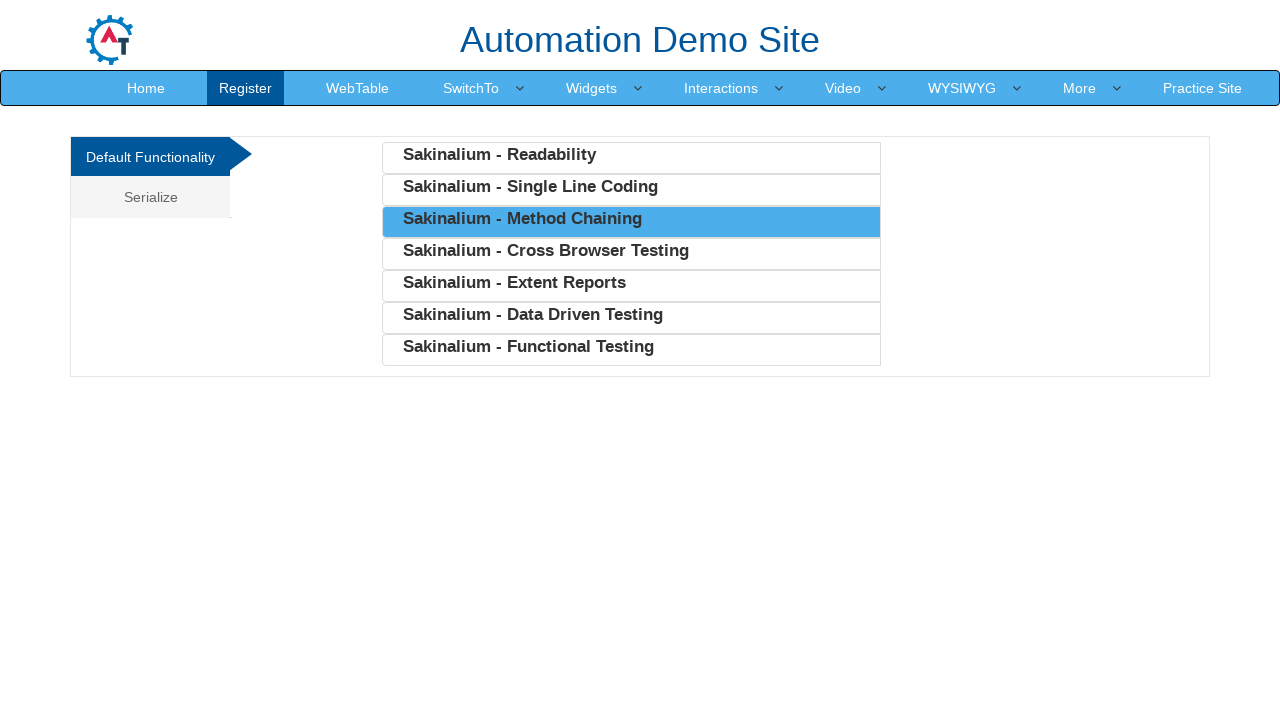

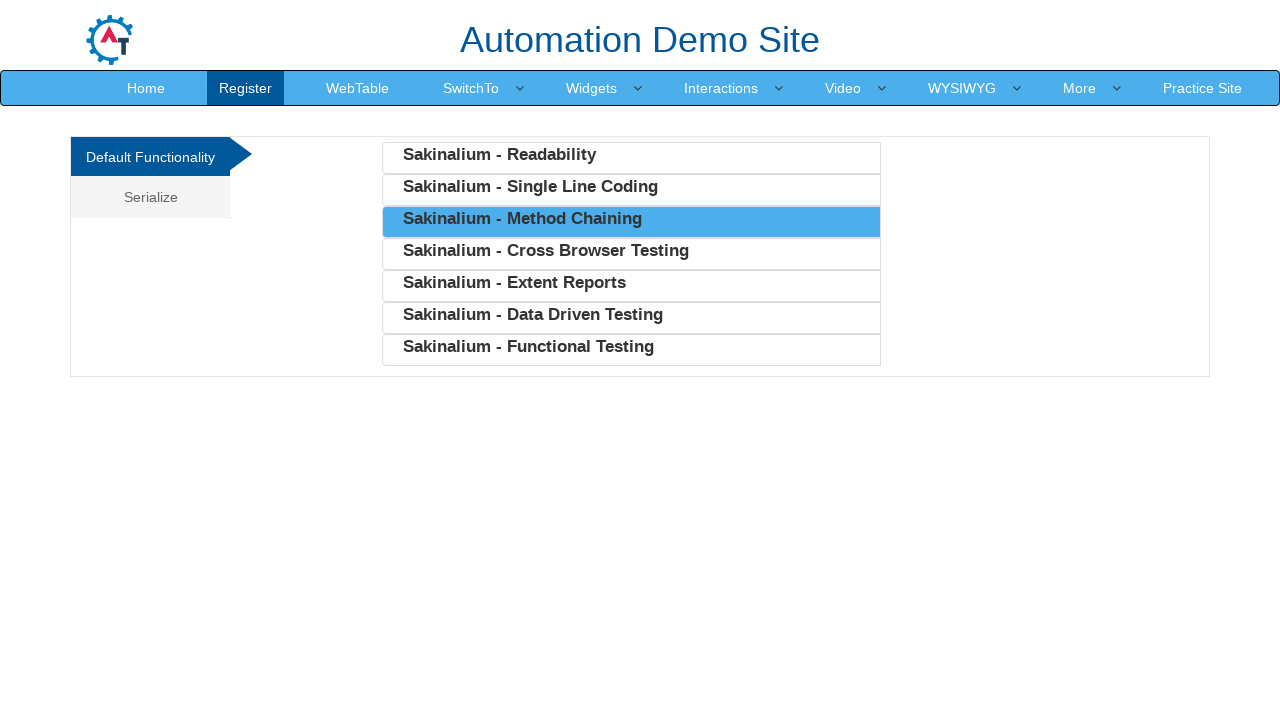